Tests login error message when entering an invalid password on the demo site

Starting URL: http://the-internet.herokuapp.com/login

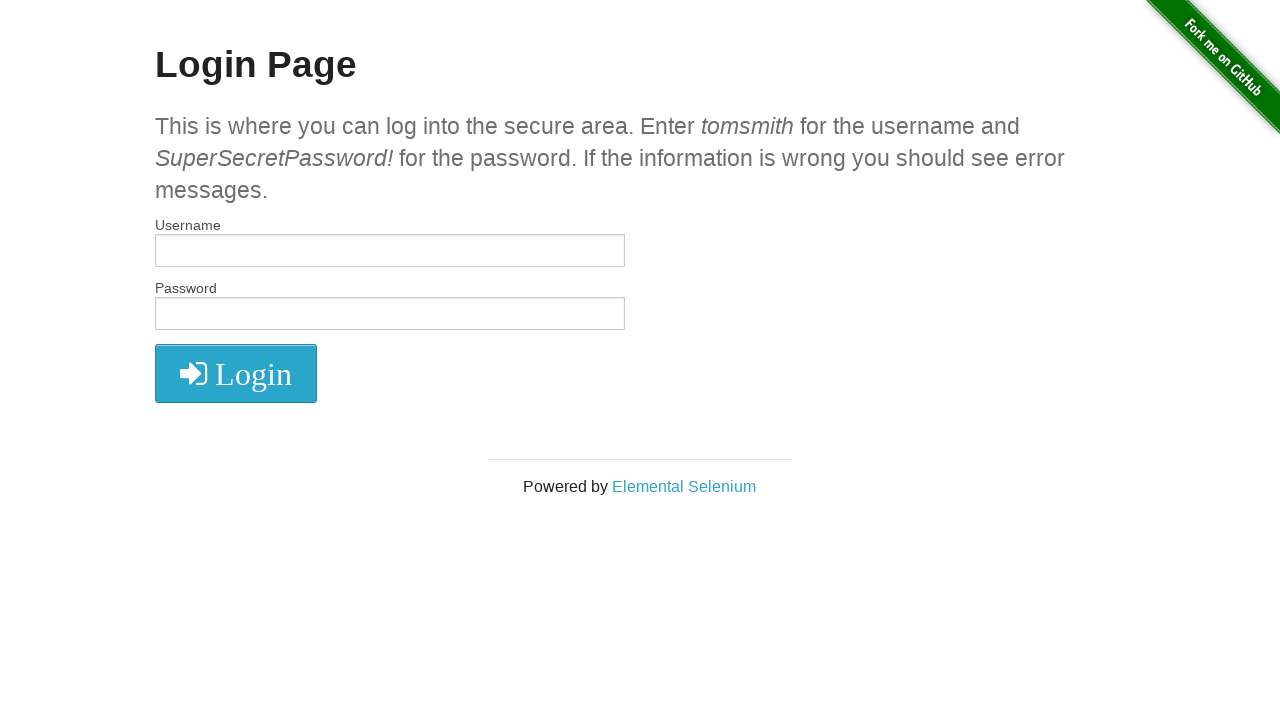

Filled username field with 'tomsmith' on #username
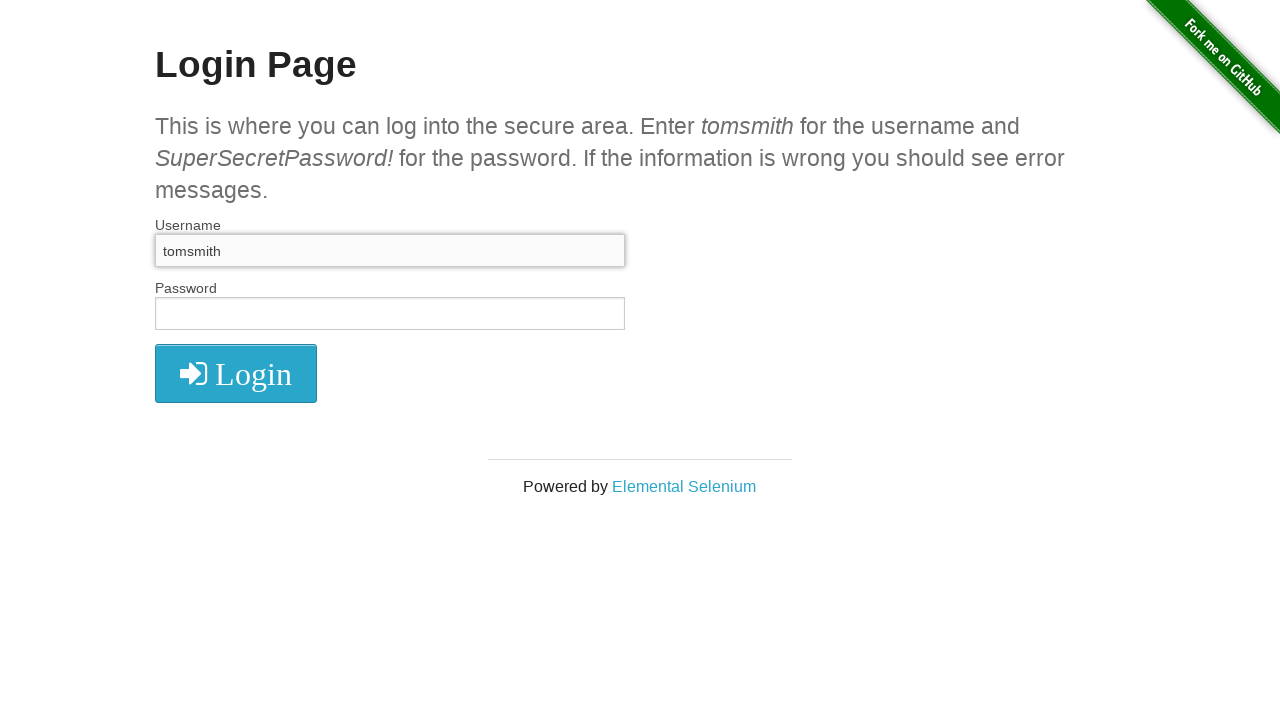

Filled password field with invalid password 'SuperSecretPassword' on #password
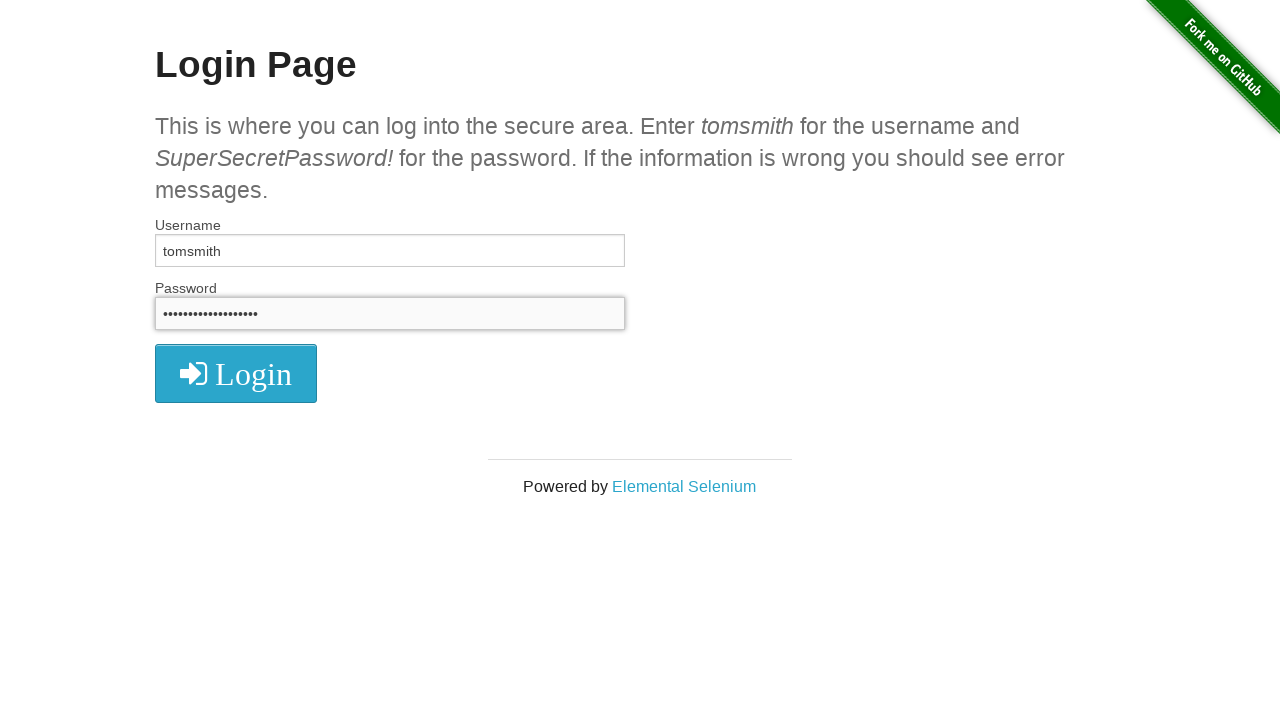

Clicked login button at (236, 374) on xpath=//i[@class='fa fa-2x fa-sign-in']
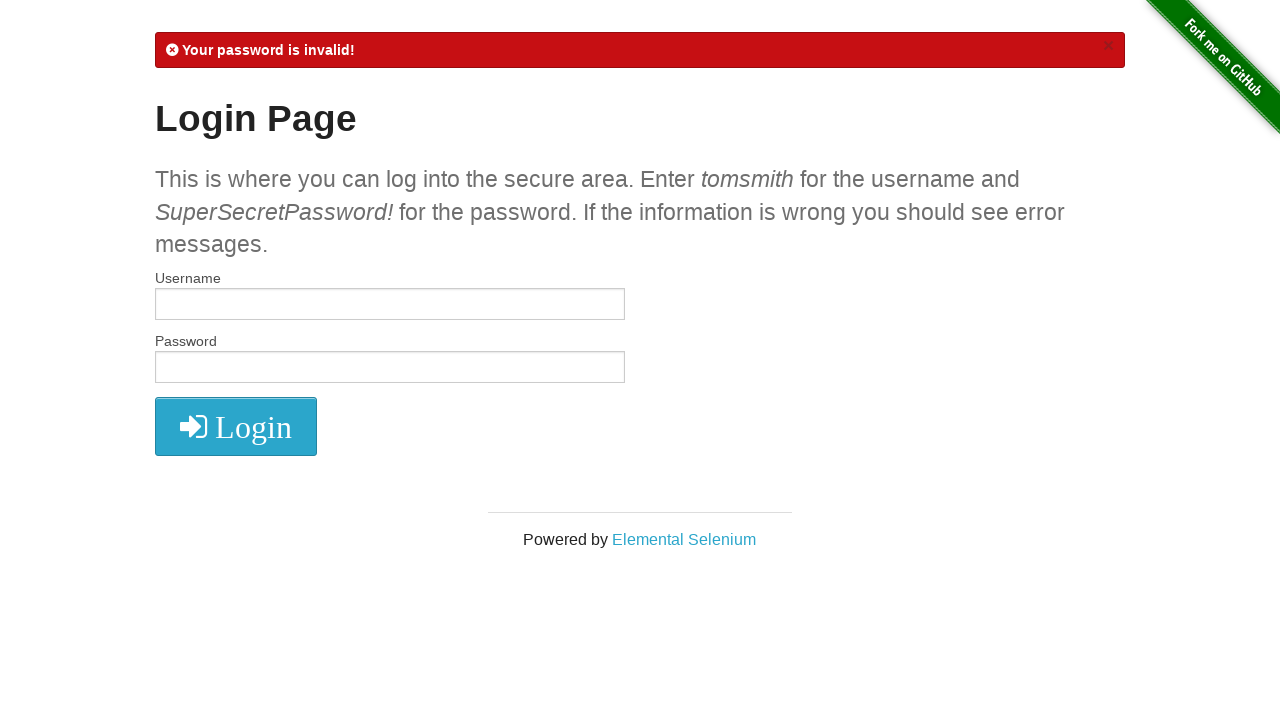

Password error message appeared
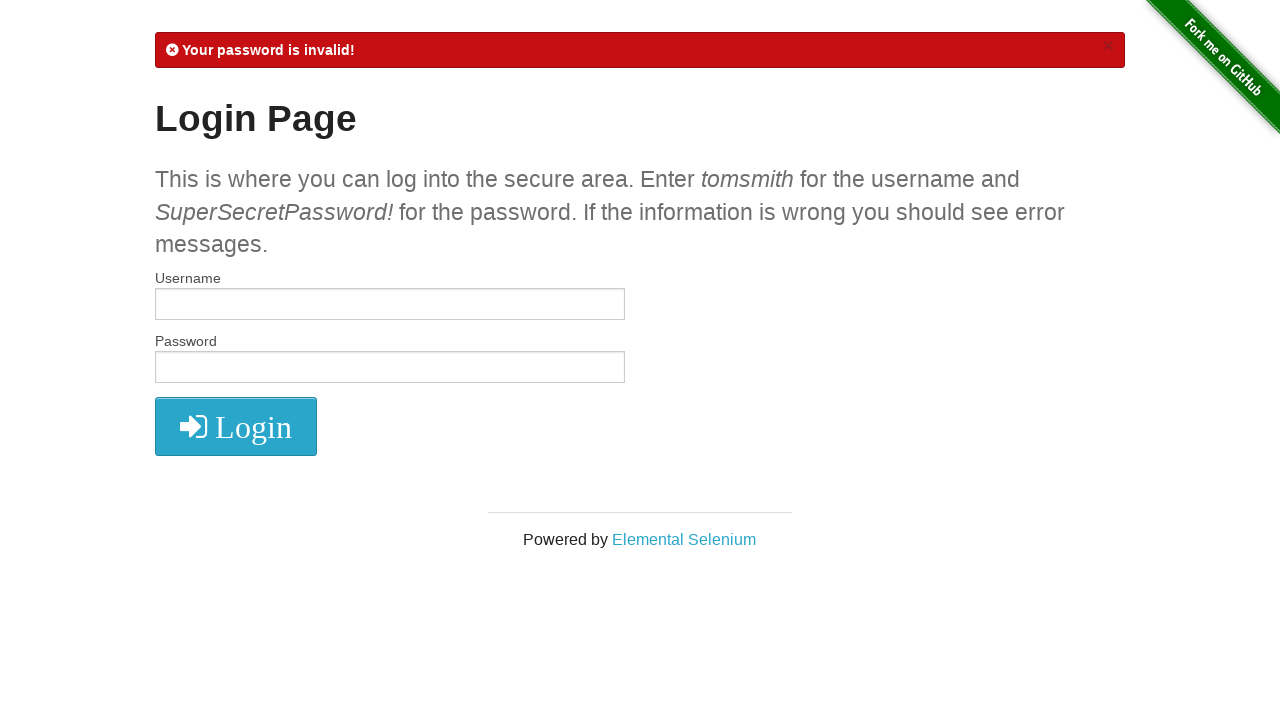

Retrieved error message text
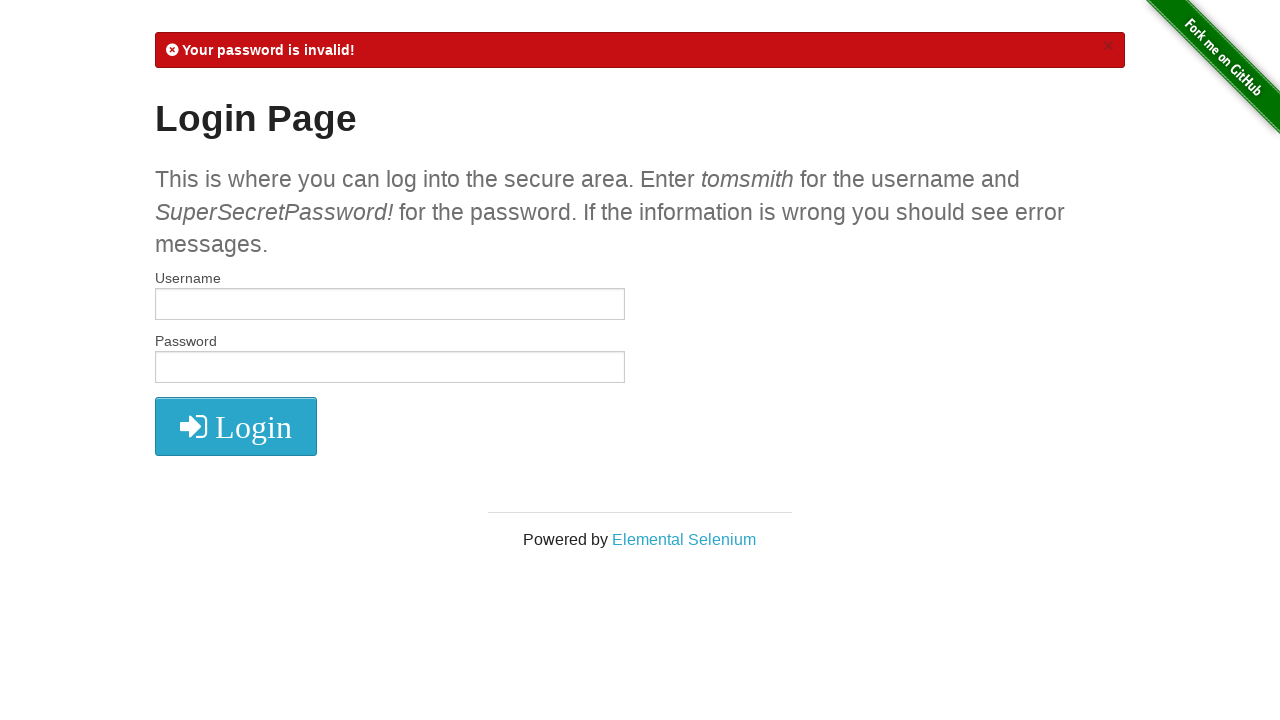

Verified that error message contains 'Your password is invalid!'
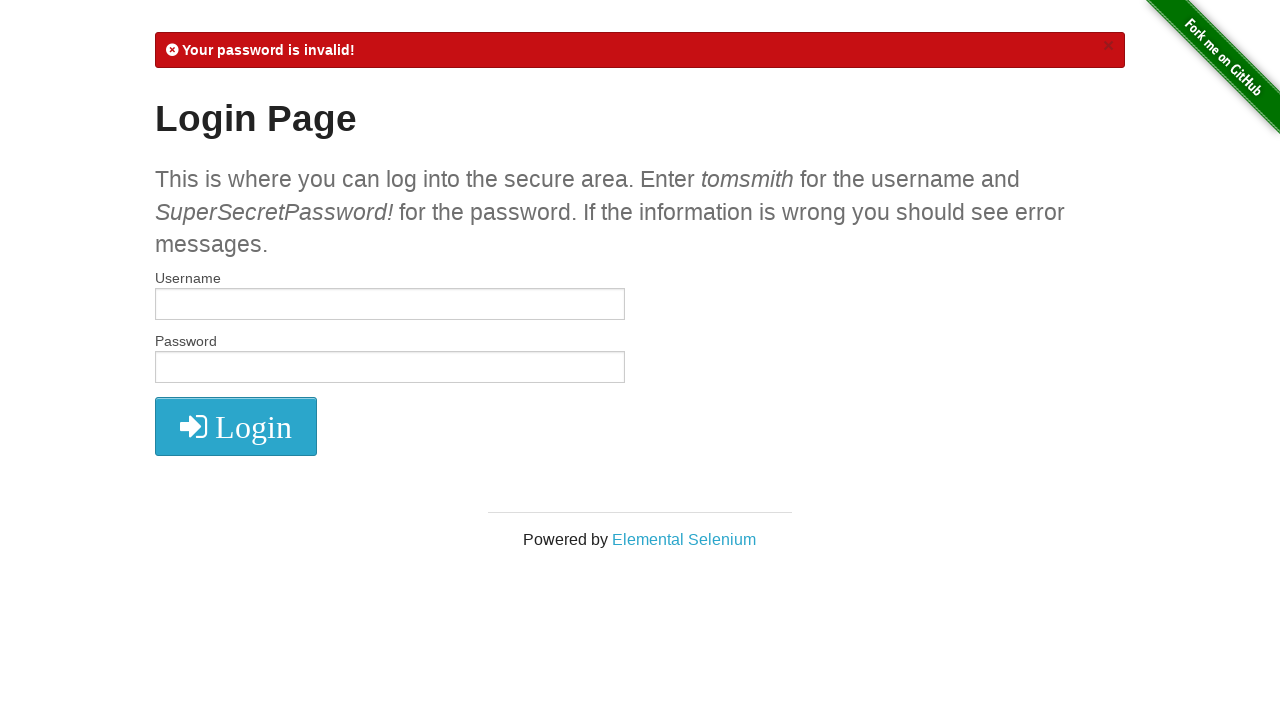

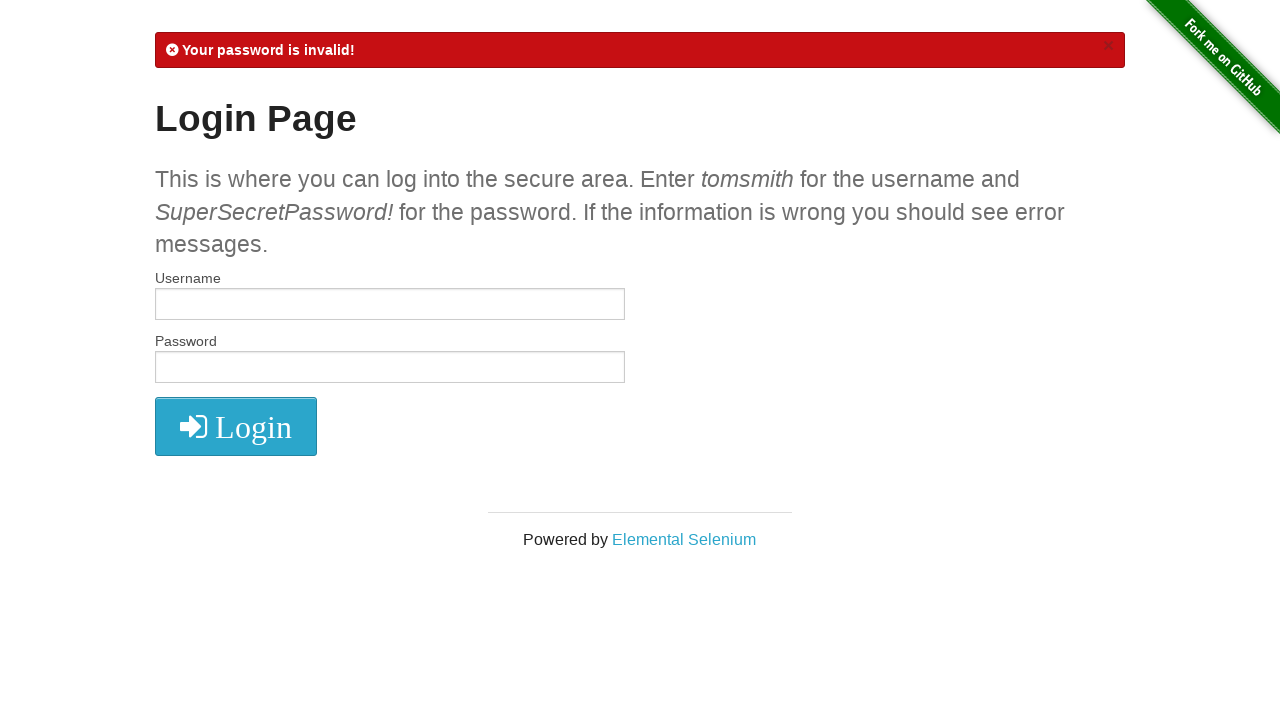